Tests filling input fields by entering text into username and password fields on a web form.

Starting URL: https://bonigarcia.dev/selenium-webdriver-java/web-form.html

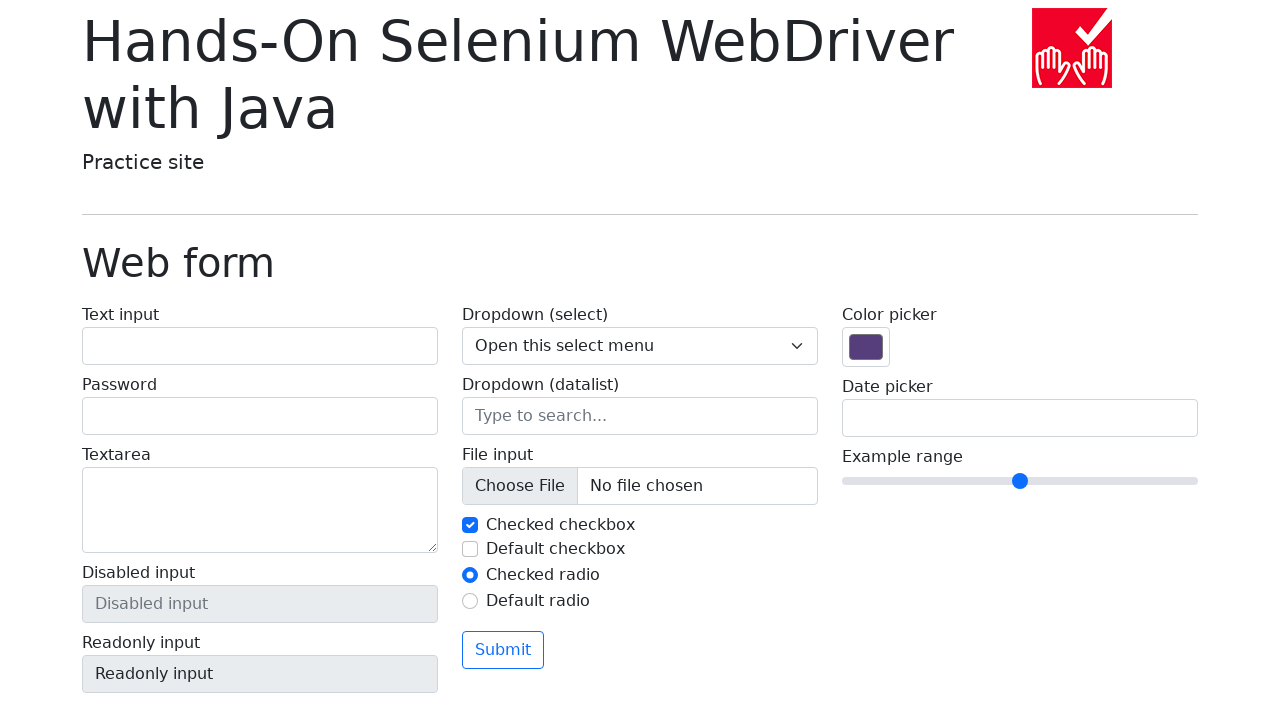

Filled username field with 'Hello Selenium' on #my-text-id
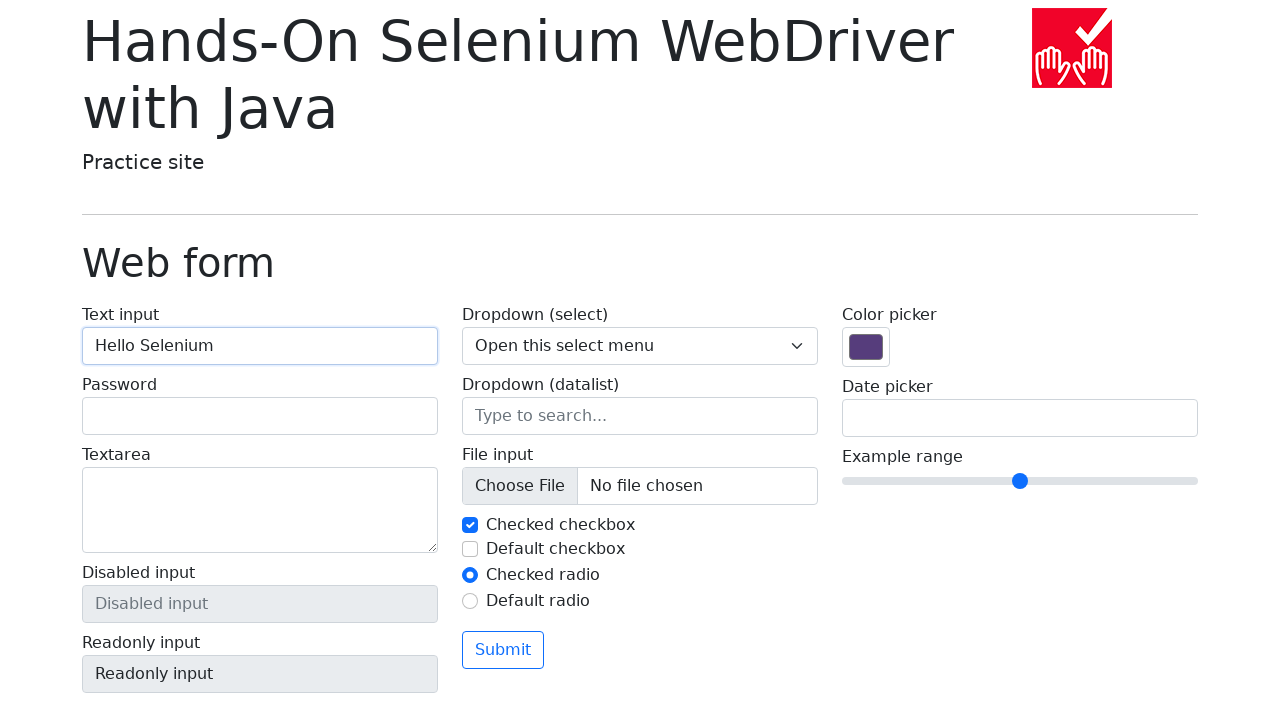

Filled password field with 'Selenium123' on input[name='my-password']
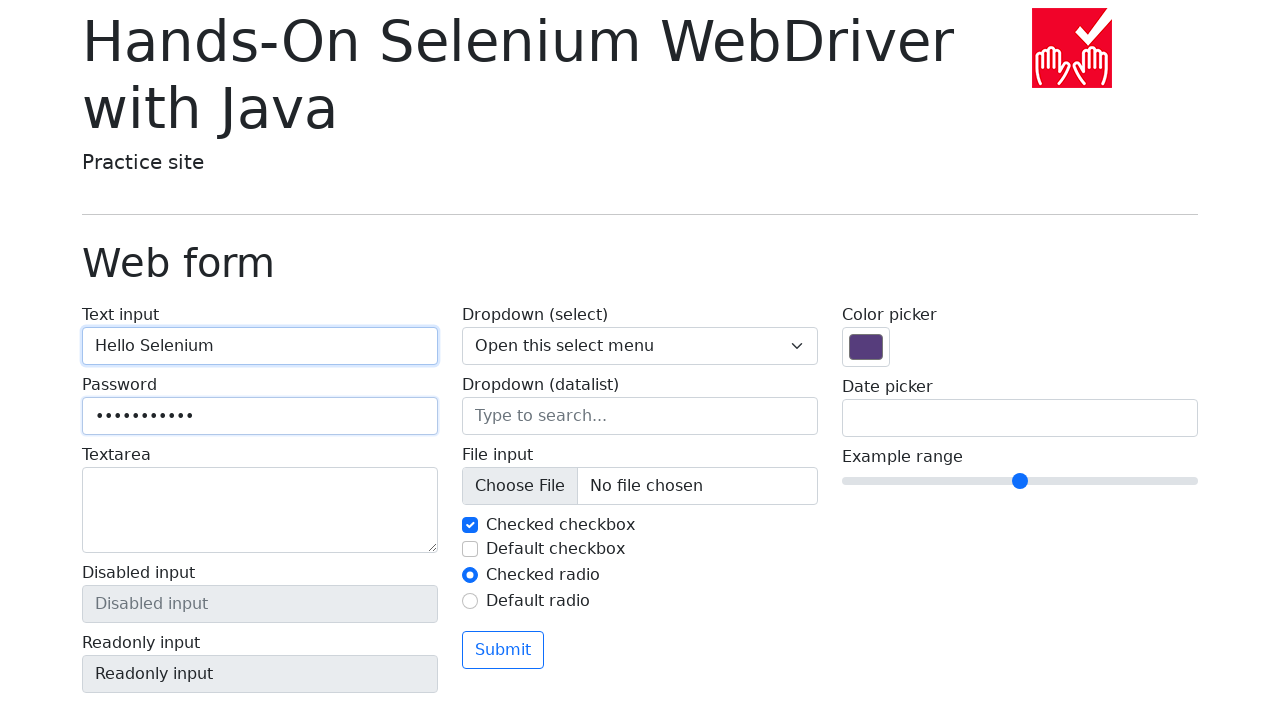

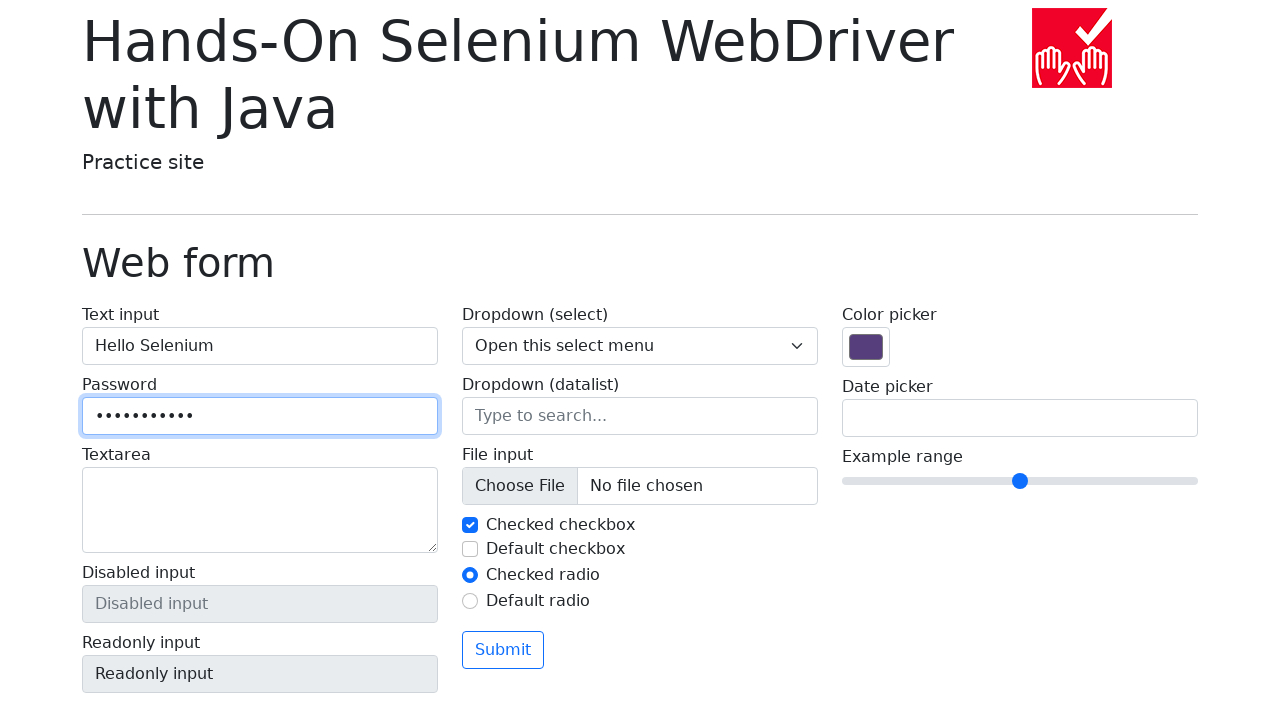